Tests form interaction by filling a text field, selecting and copying the text, then clicking a prompt button and pasting the copied text into the JavaScript prompt dialog.

Starting URL: https://omayo.blogspot.com

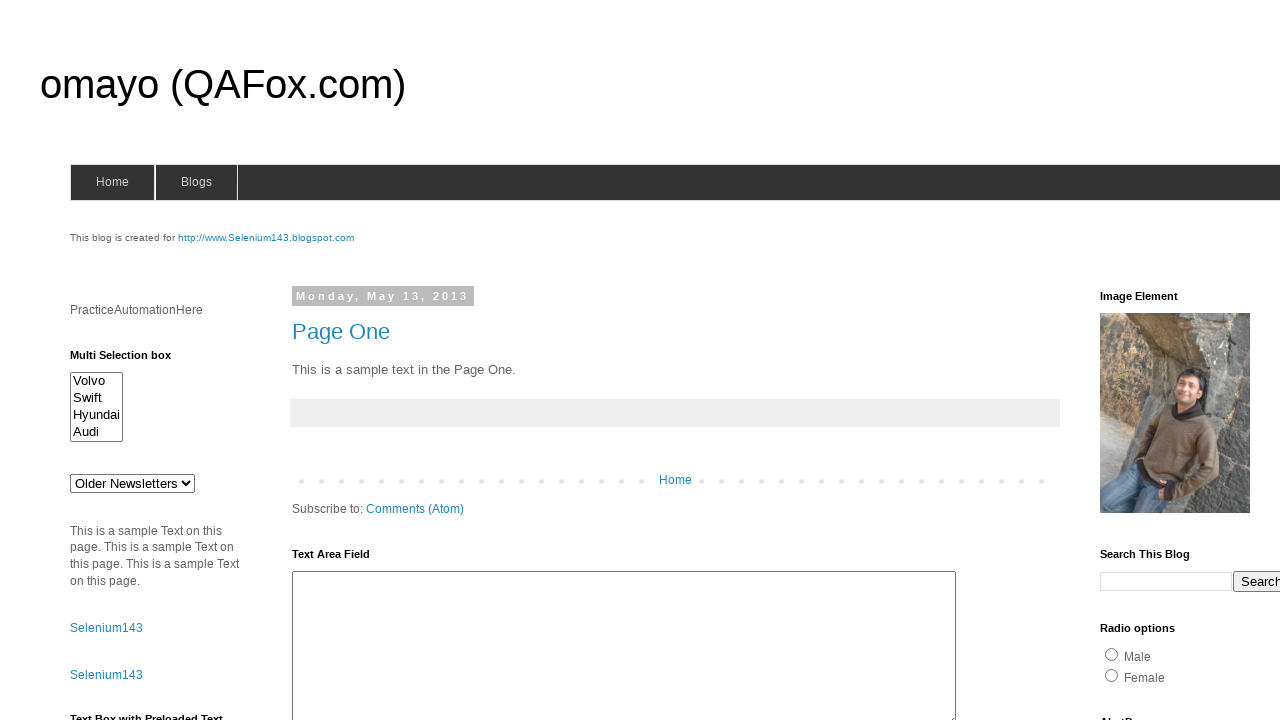

Filled username field with 'automation' on (//form[@name='form1']/input)[1]
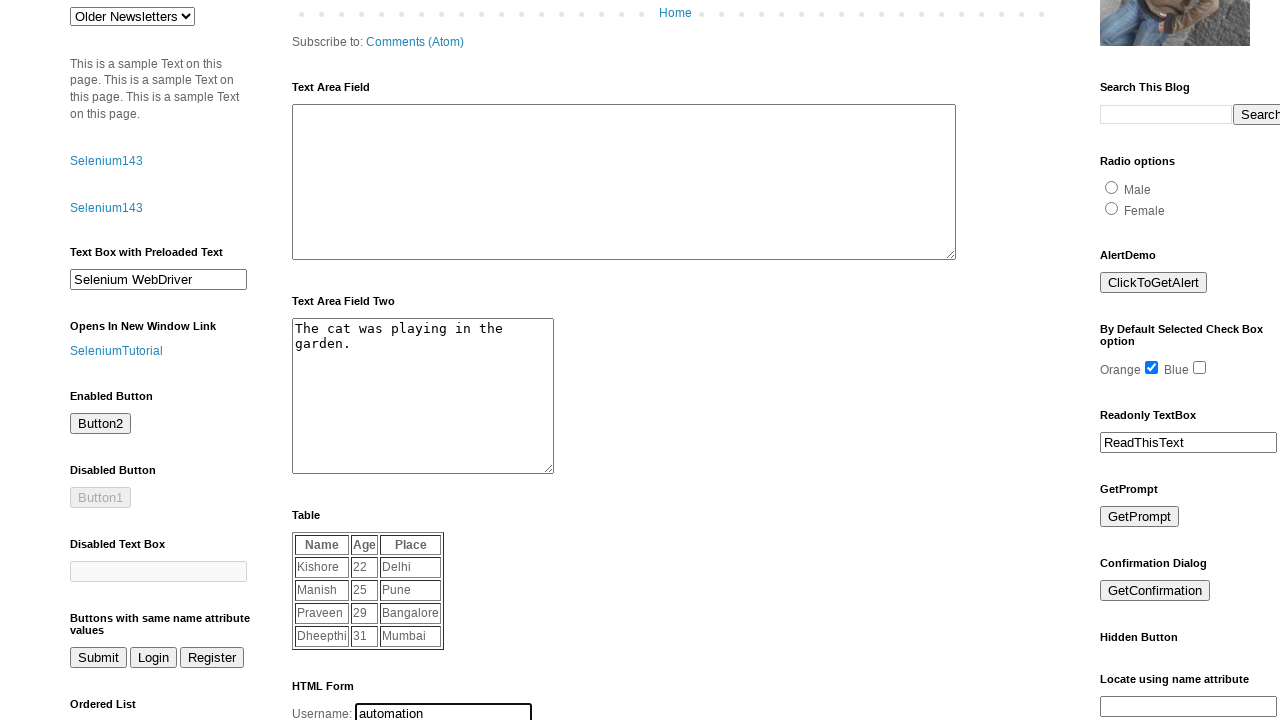

Double-clicked to select text in username field at (444, 710) on (//form[@name='form1']/input)[1]
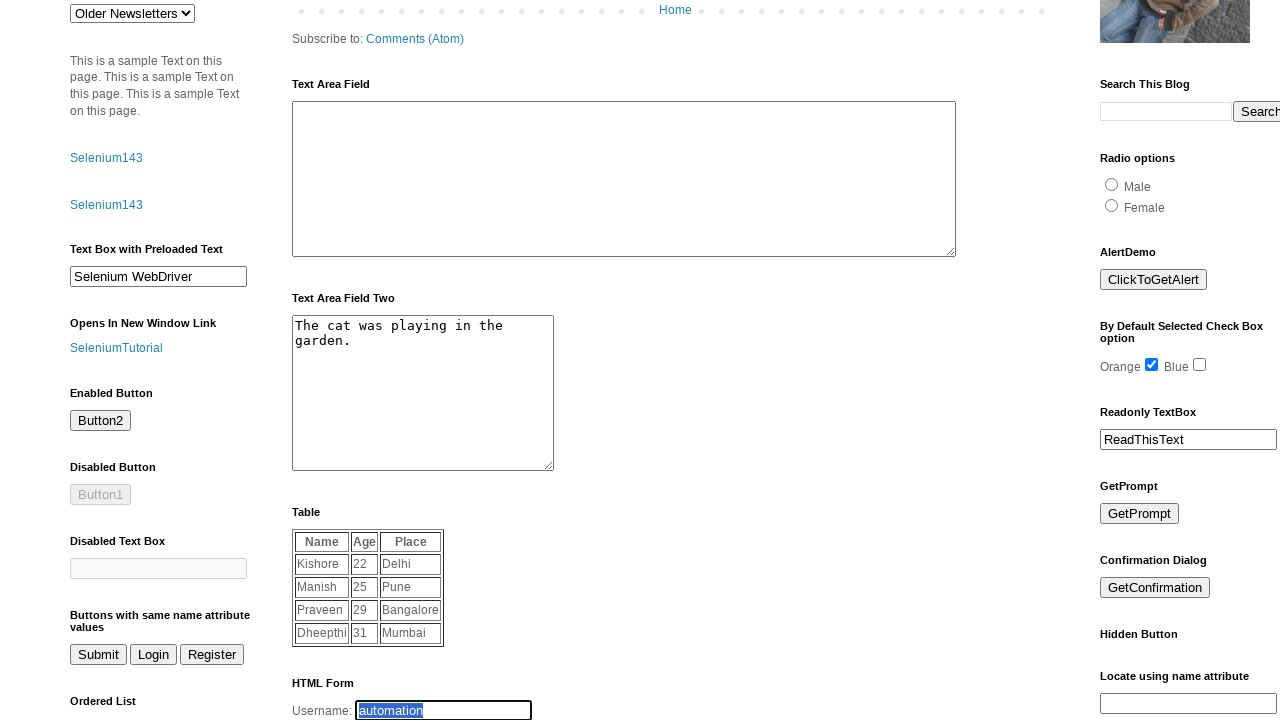

Copied selected text using Ctrl+C
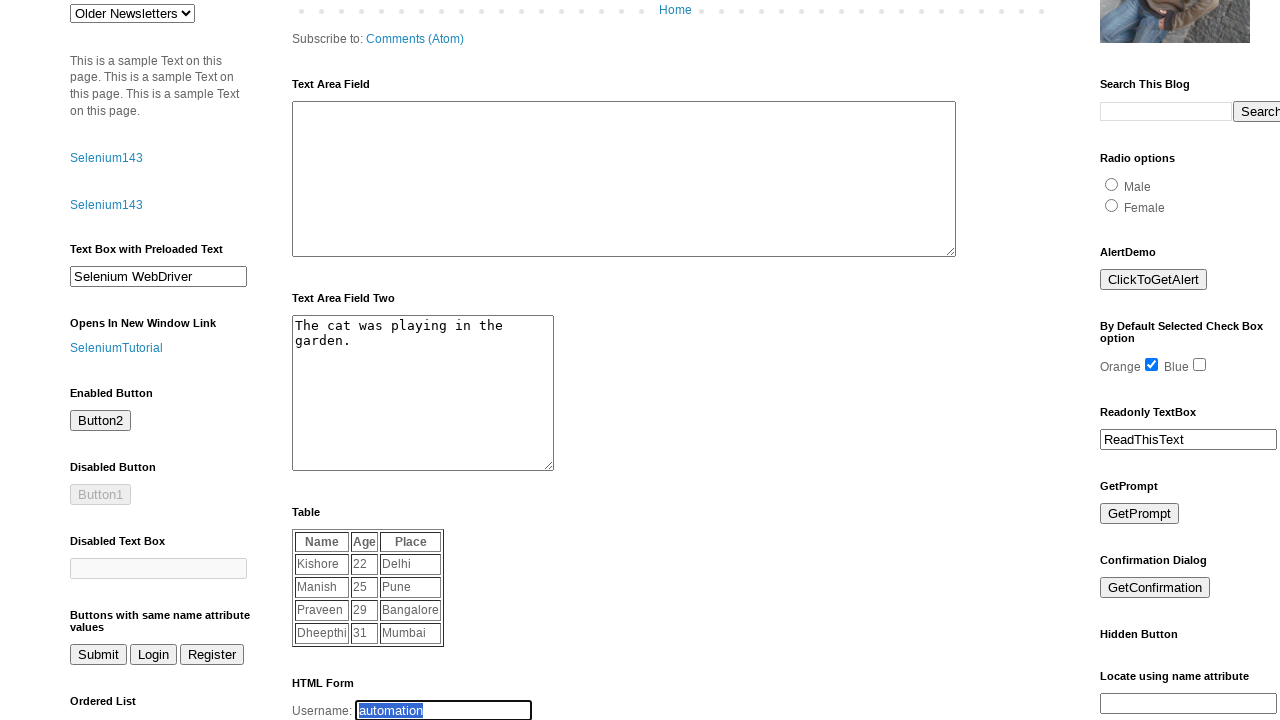

Registered dialog handler to accept prompt with 'automation'
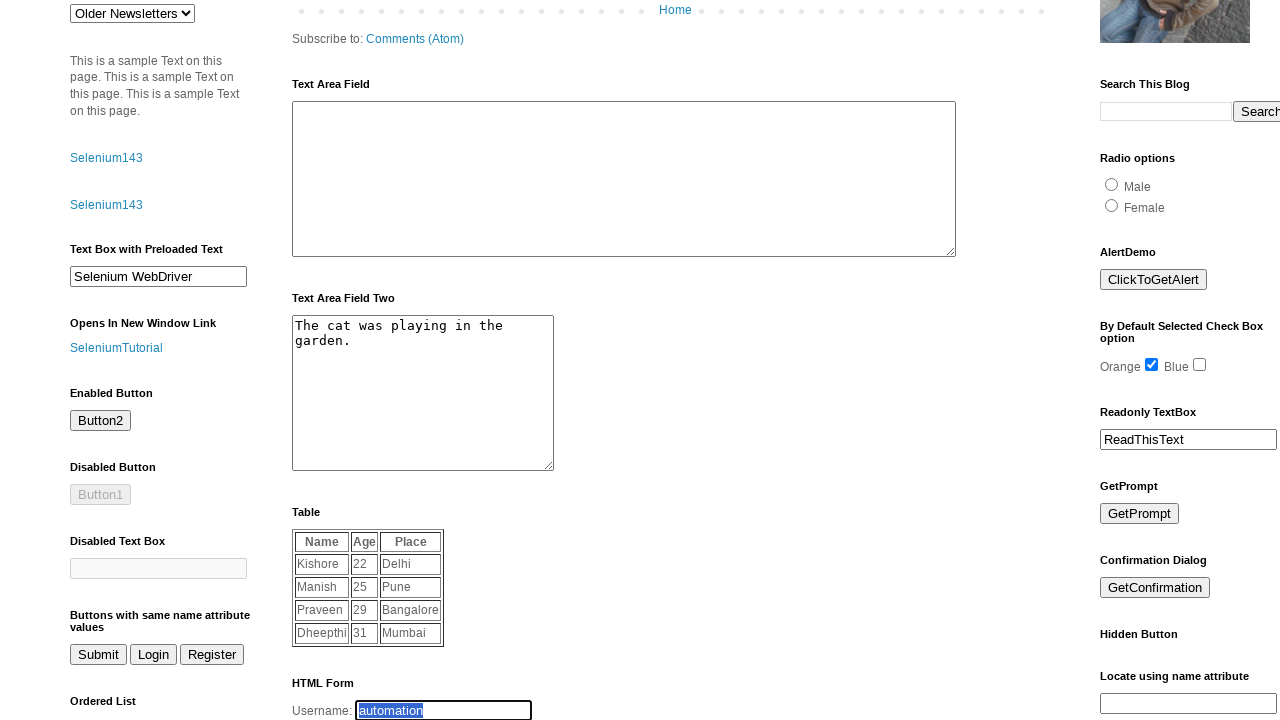

Clicked prompt button to trigger JavaScript dialog at (1140, 514) on #prompt
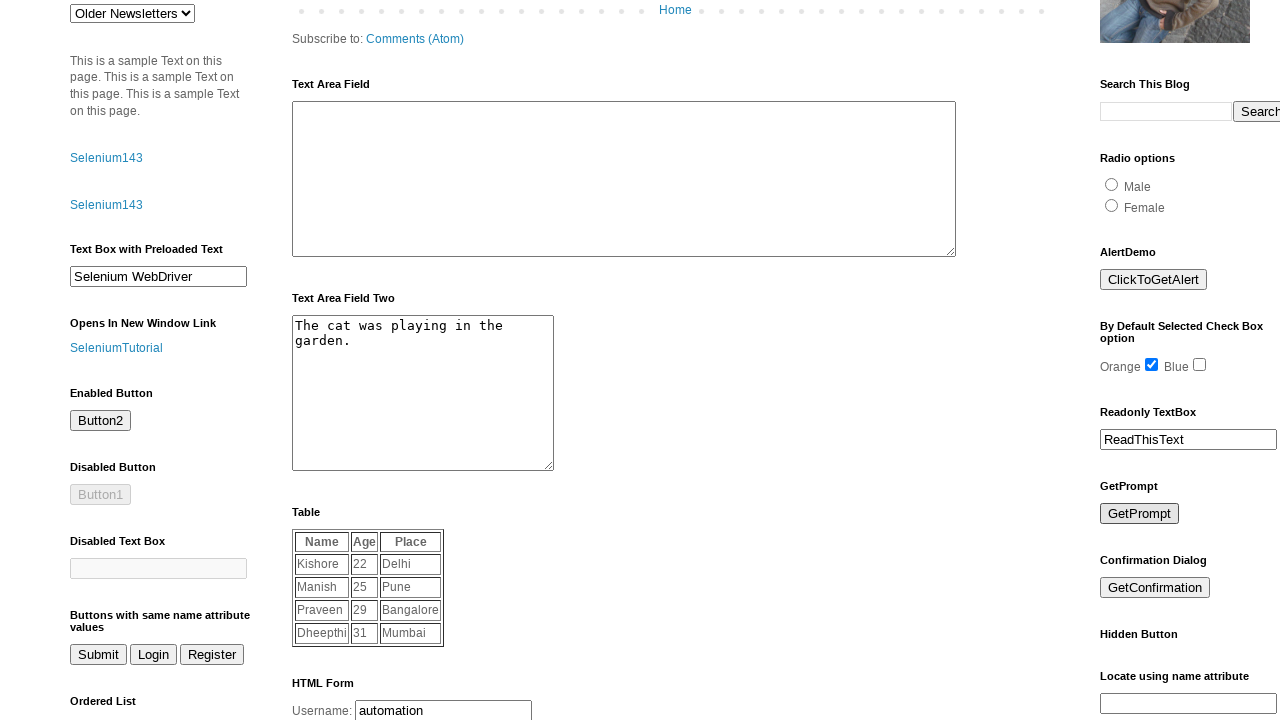

Waited 1000ms for dialog interaction to complete
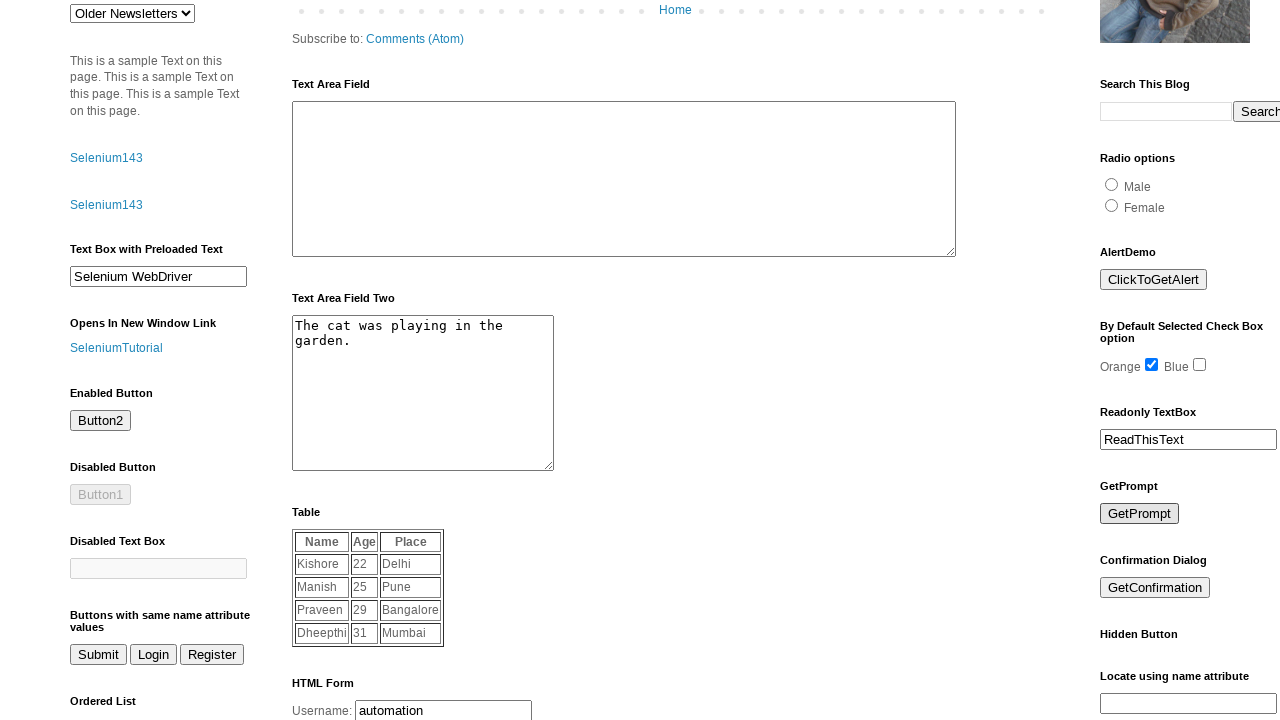

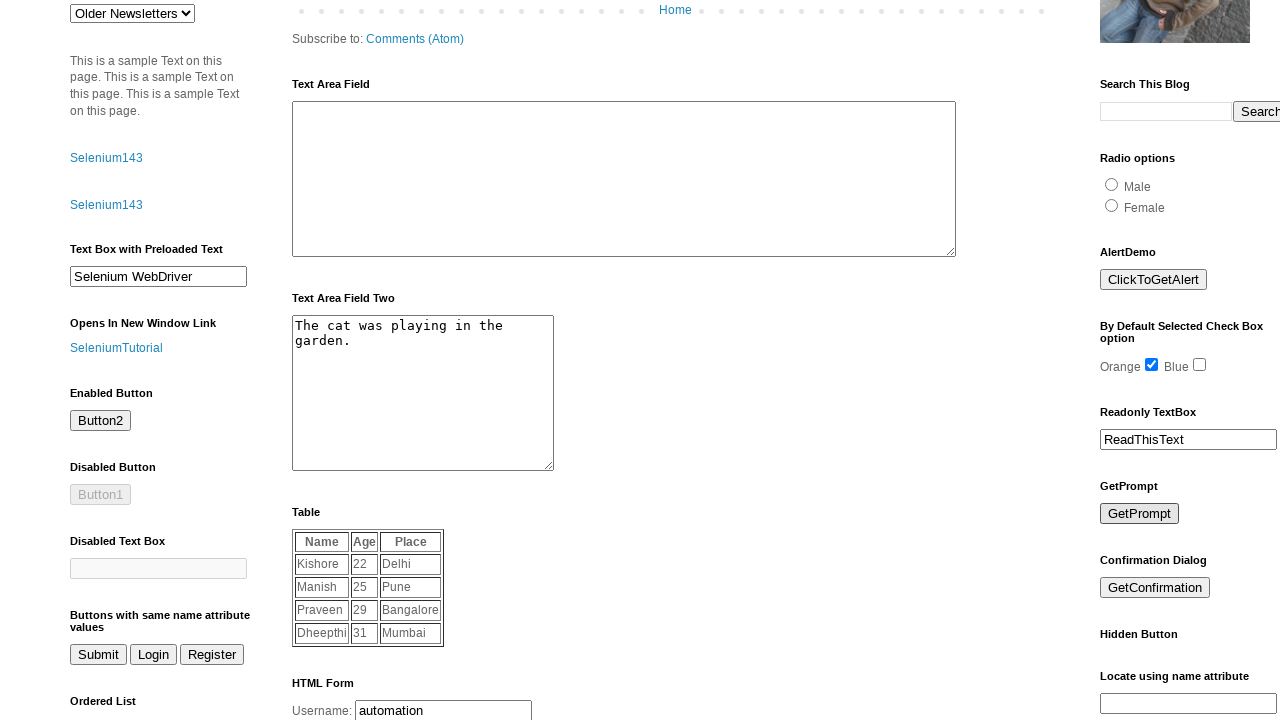